Tests filling a numeric input field with a number, clearing it, and verifying that non-numeric values are rejected

Starting URL: https://osstep.github.io/action_fill

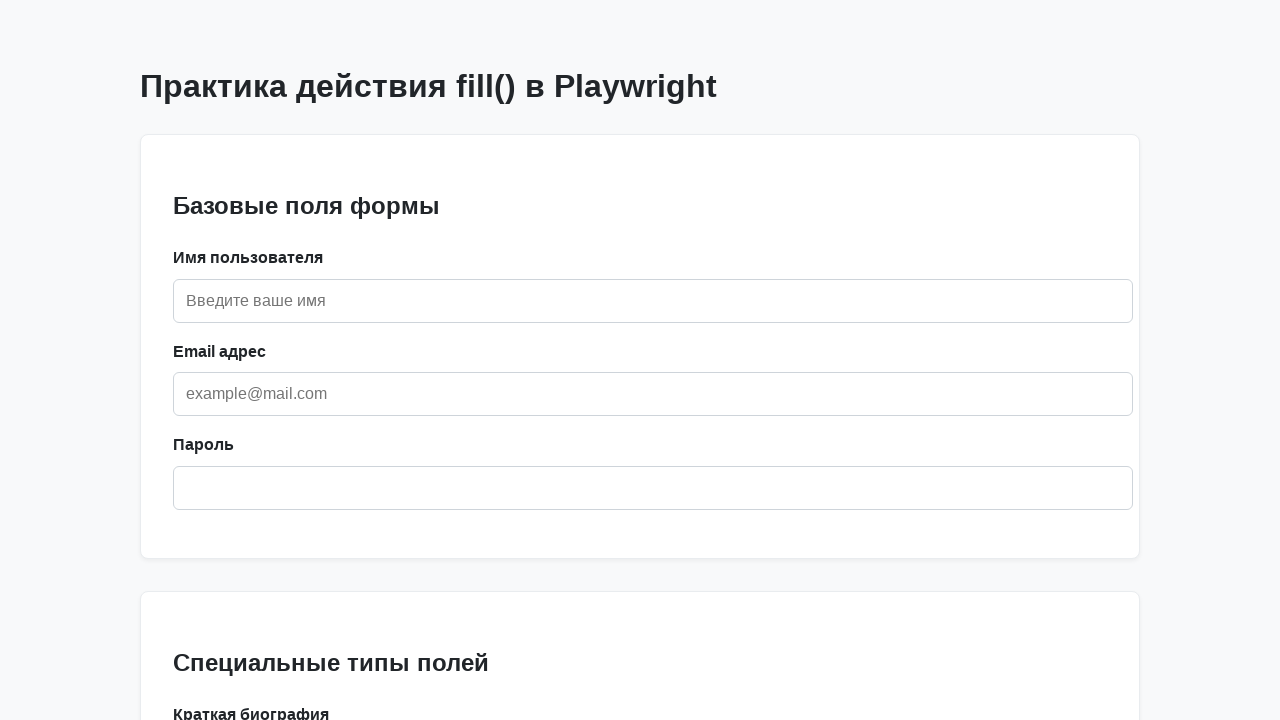

Located age field by label 'Возраст'
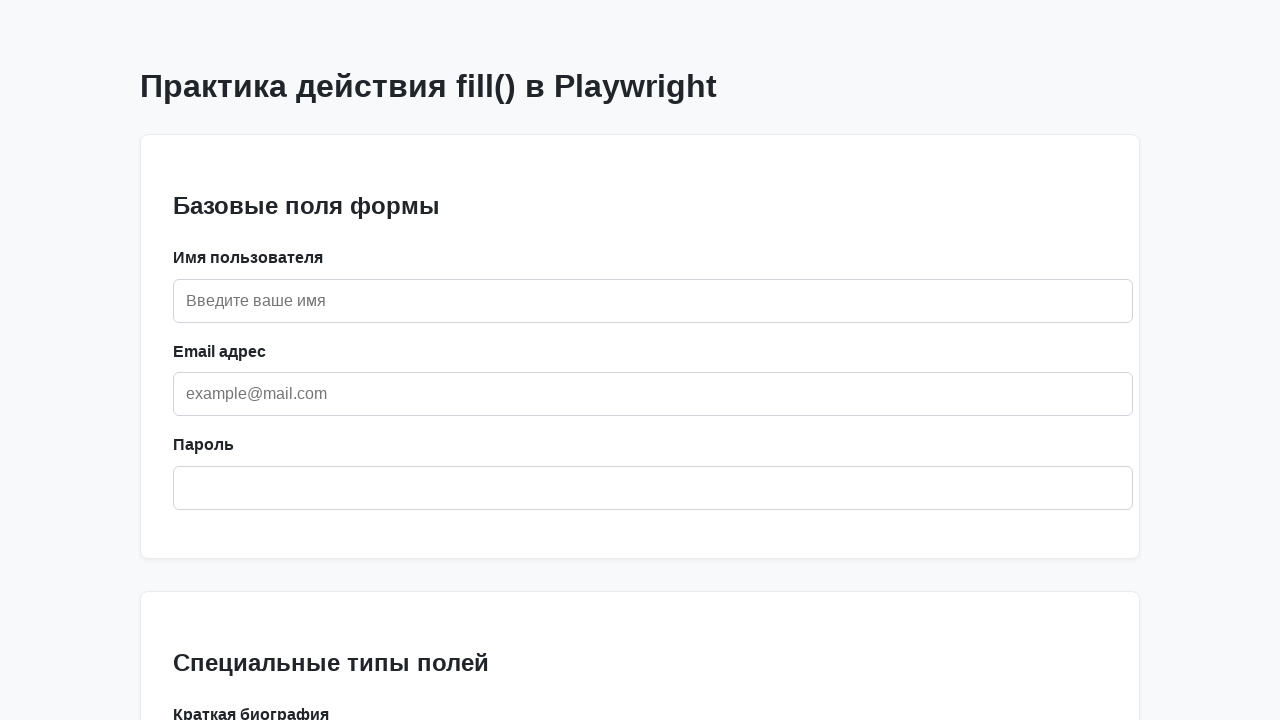

Filled age field with numeric value '30' on internal:label="\u0412\u043e\u0437\u0440\u0430\u0441\u0442"i
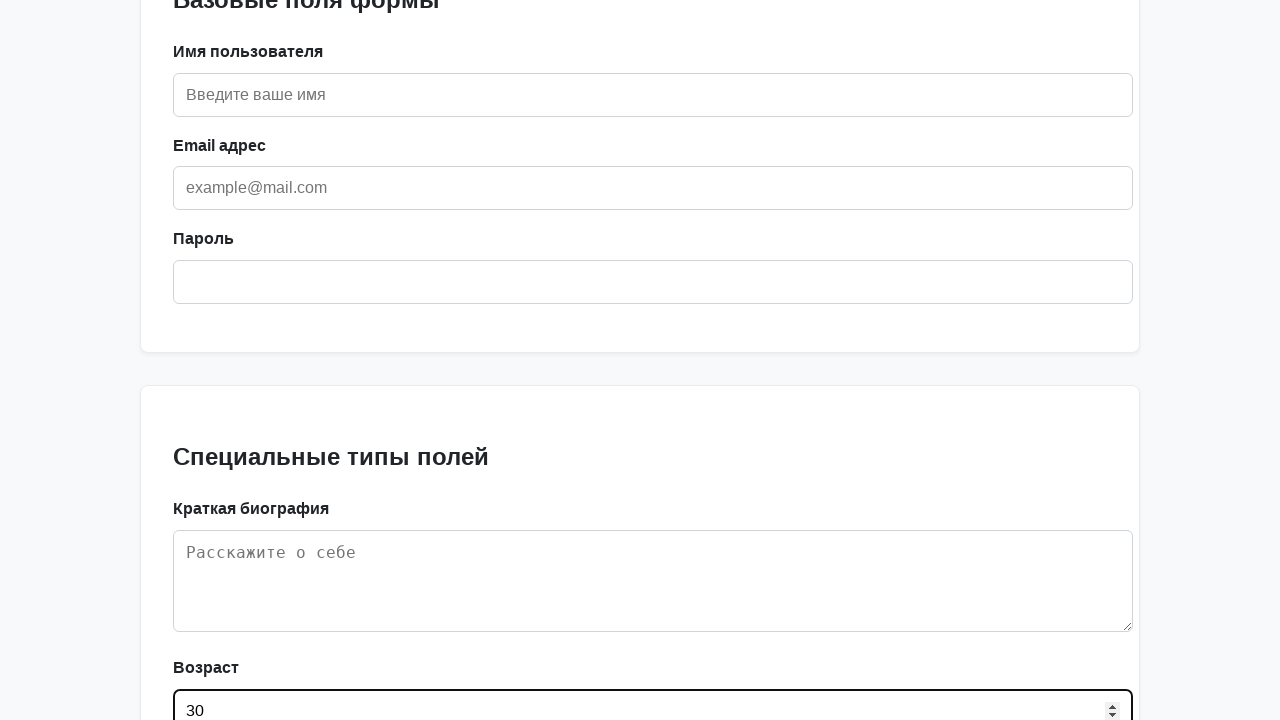

Verified age field contains value '30'
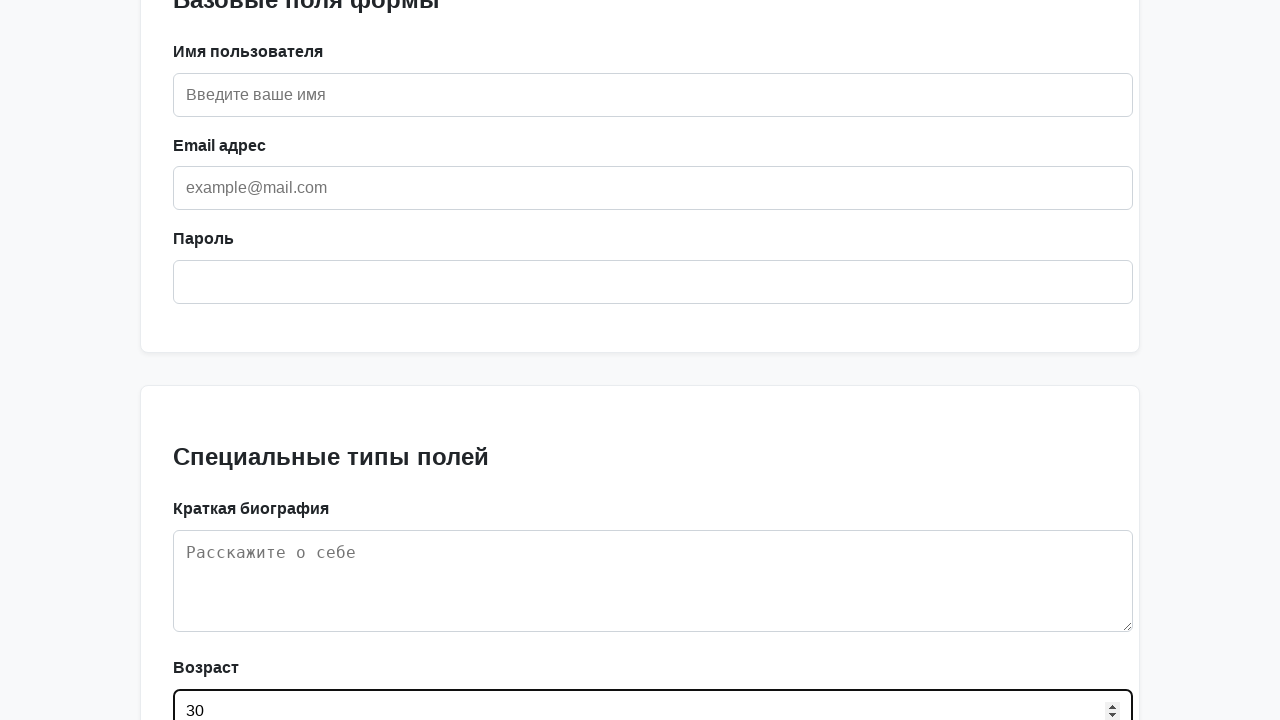

Cleared the age field on internal:label="\u0412\u043e\u0437\u0440\u0430\u0441\u0442"i
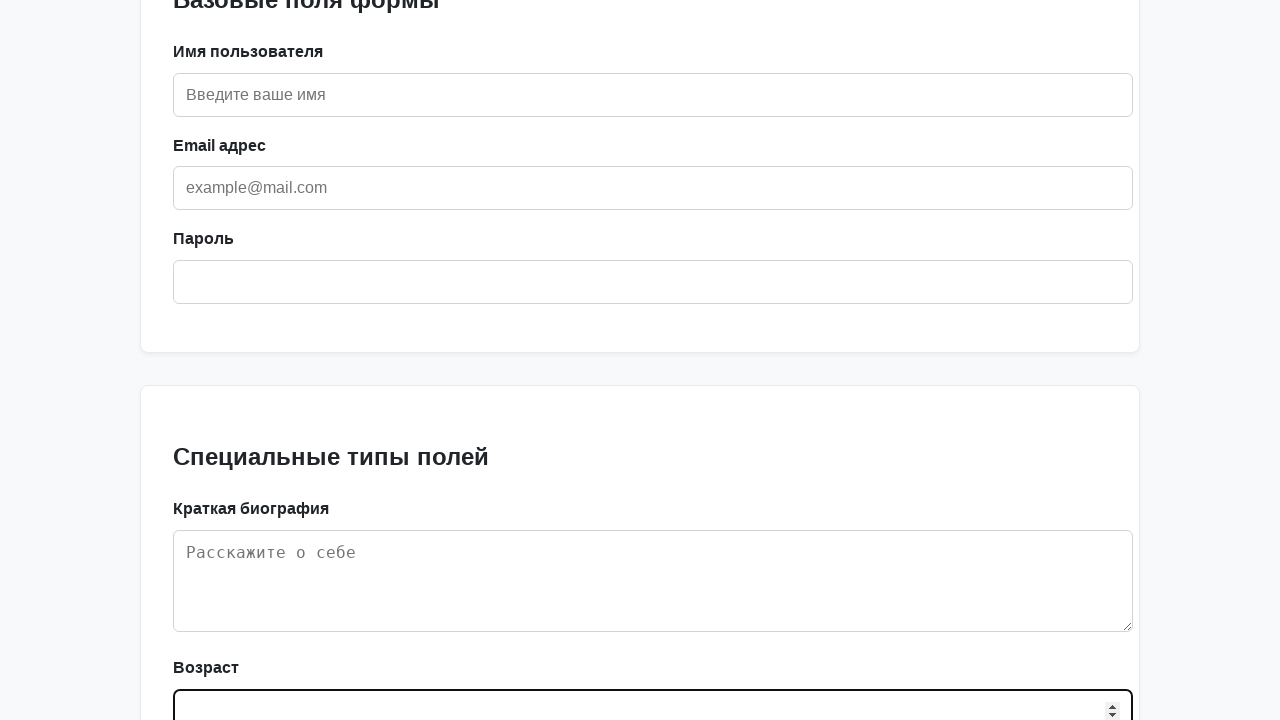

Verified age field is now empty
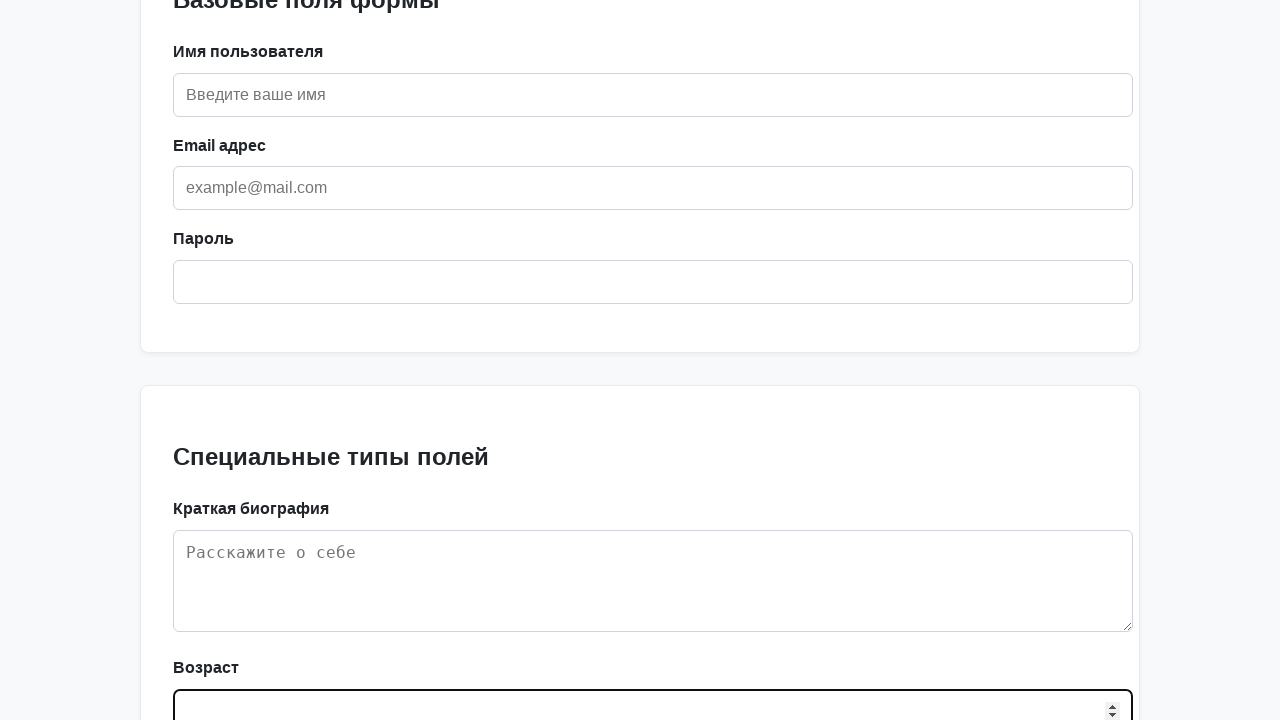

Non-numeric input rejected as expected - type='number' field does not accept text on internal:label="\u0412\u043e\u0437\u0440\u0430\u0441\u0442"i
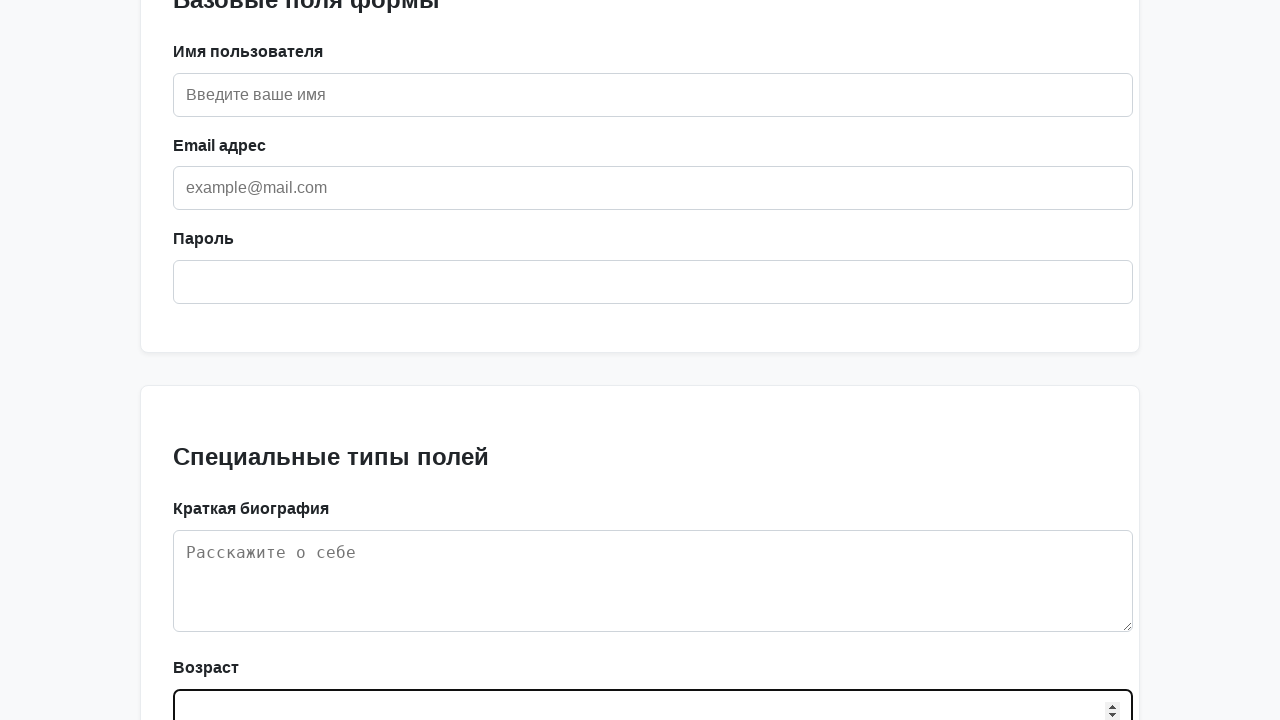

Verified age field remains empty after non-numeric input rejection
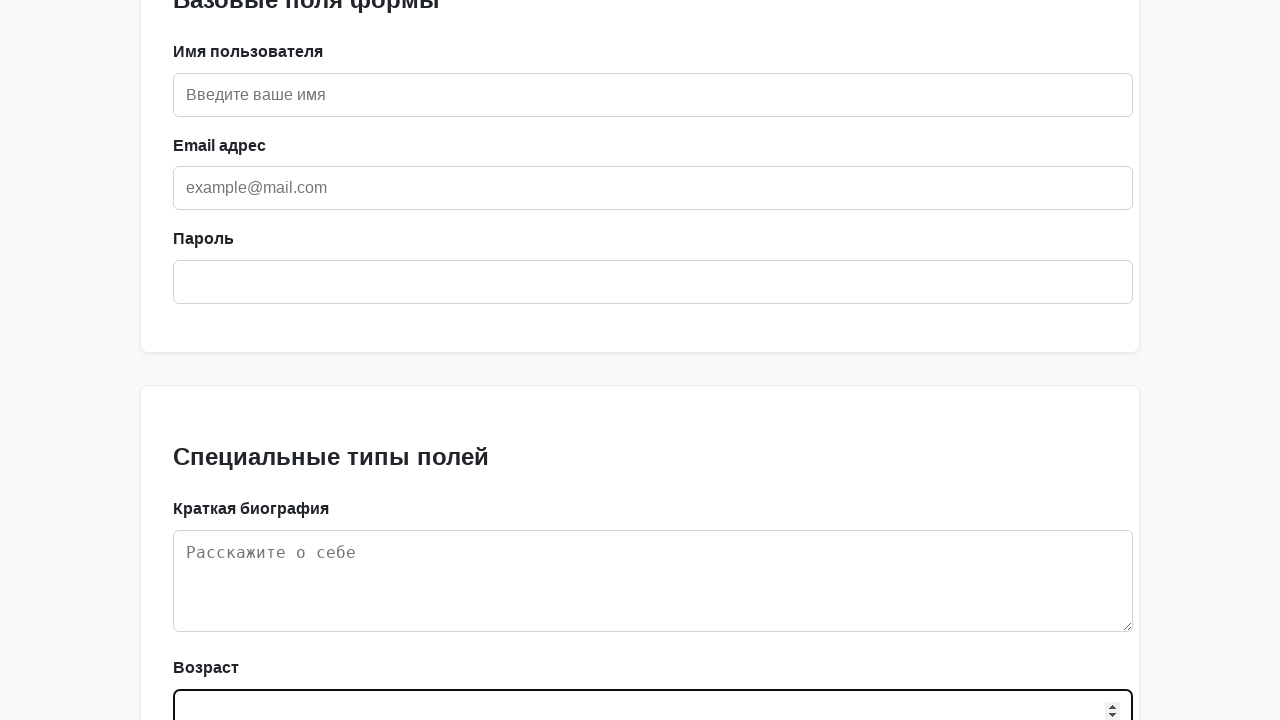

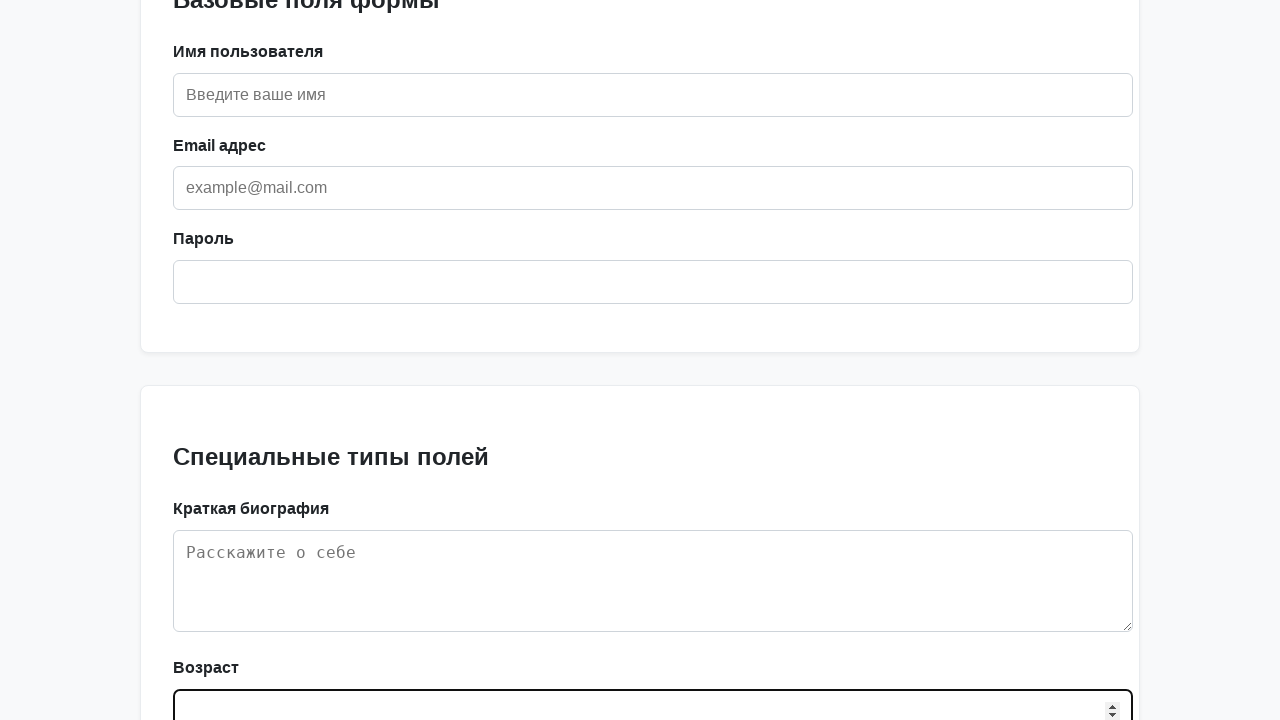